Tests day dropdown selection by selecting the first option (day 1)

Starting URL: https://practice.cydeo.com/dropdown

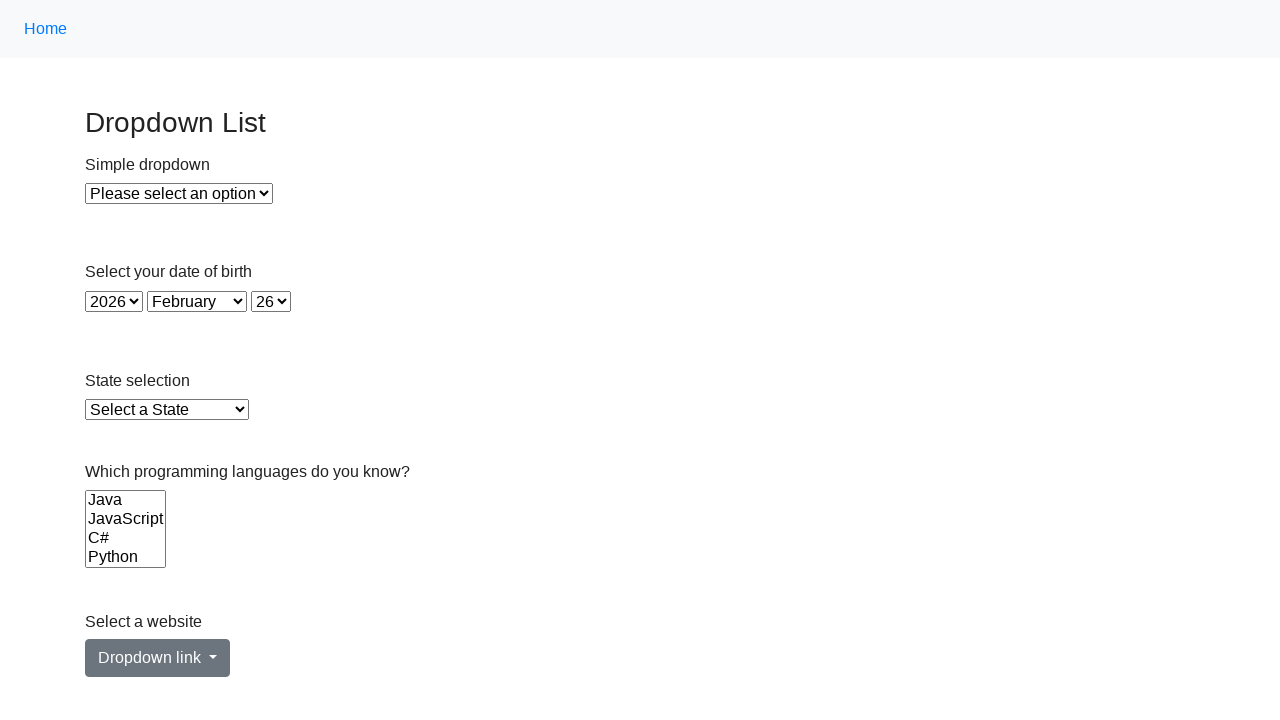

Located day dropdown element
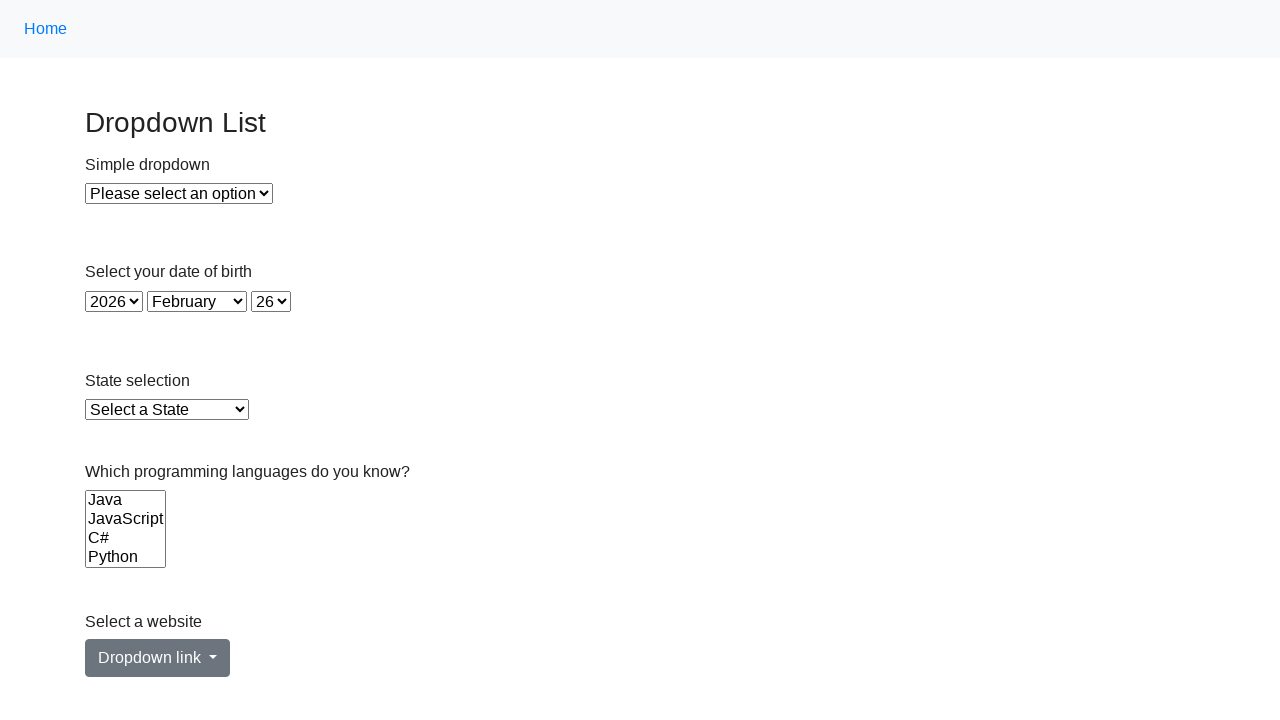

Selected first option (day 1) from day dropdown on select#day
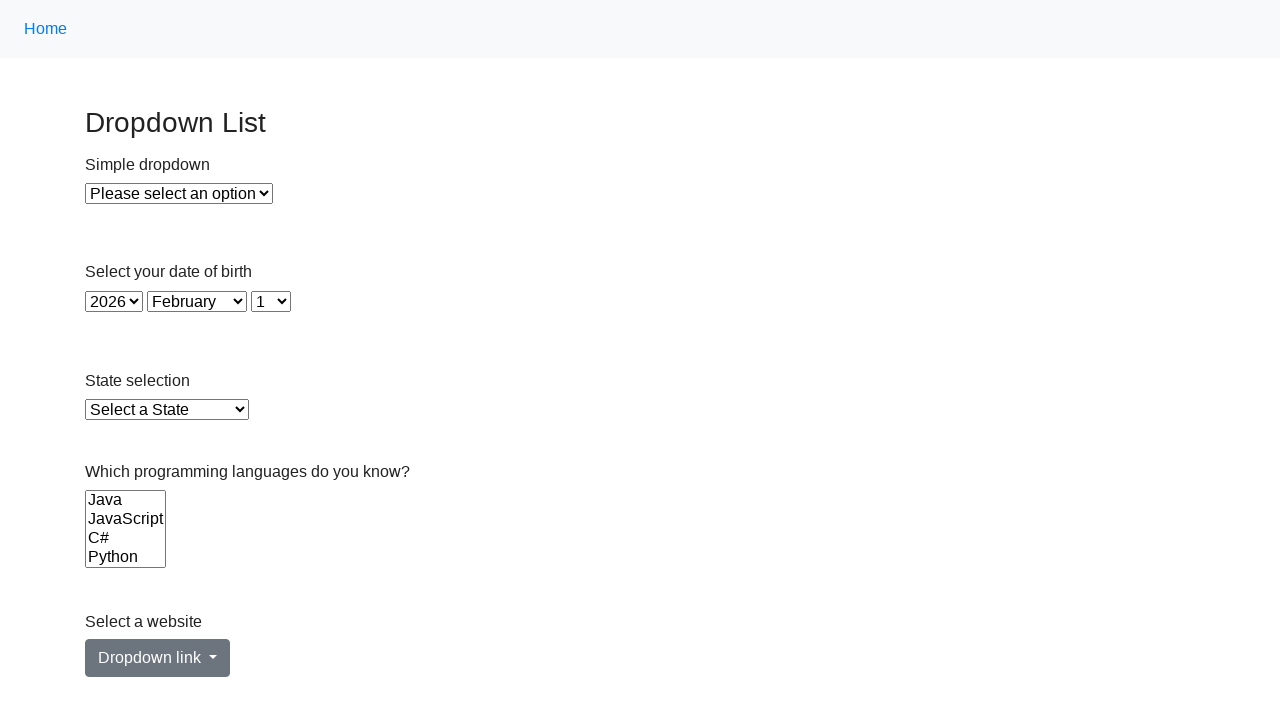

Retrieved selected day text content
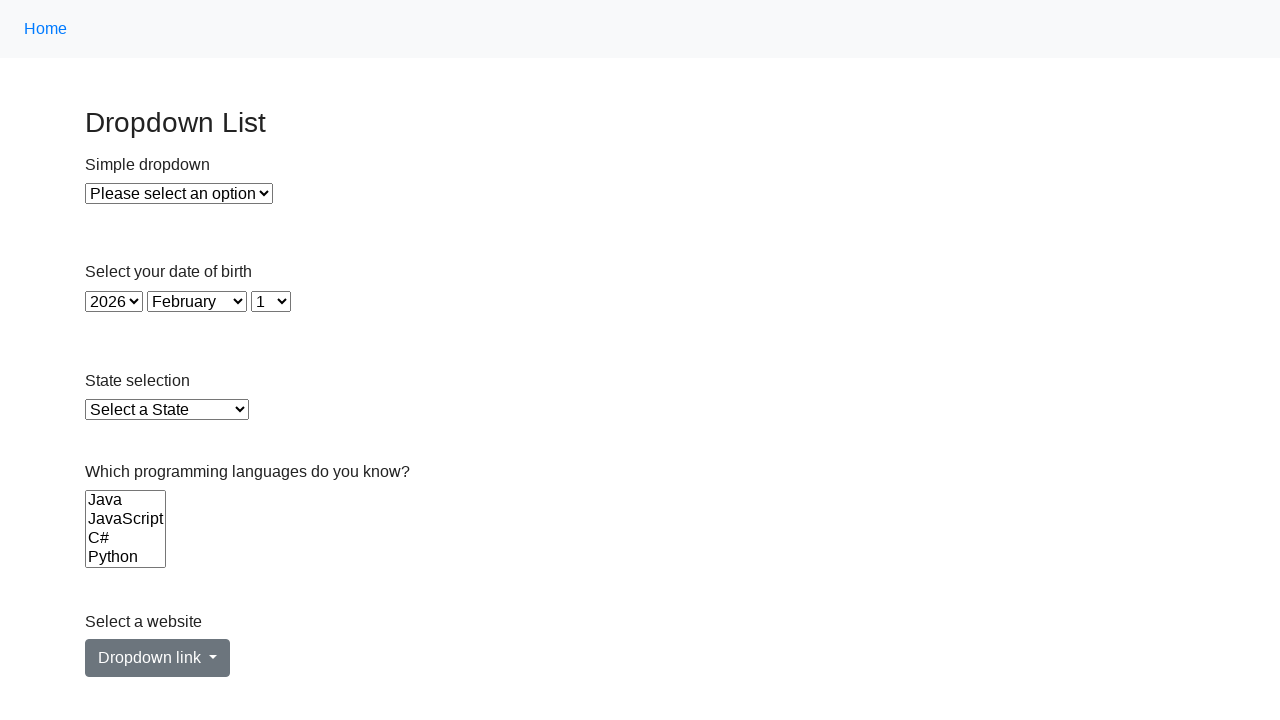

Verified that day '1' is selected
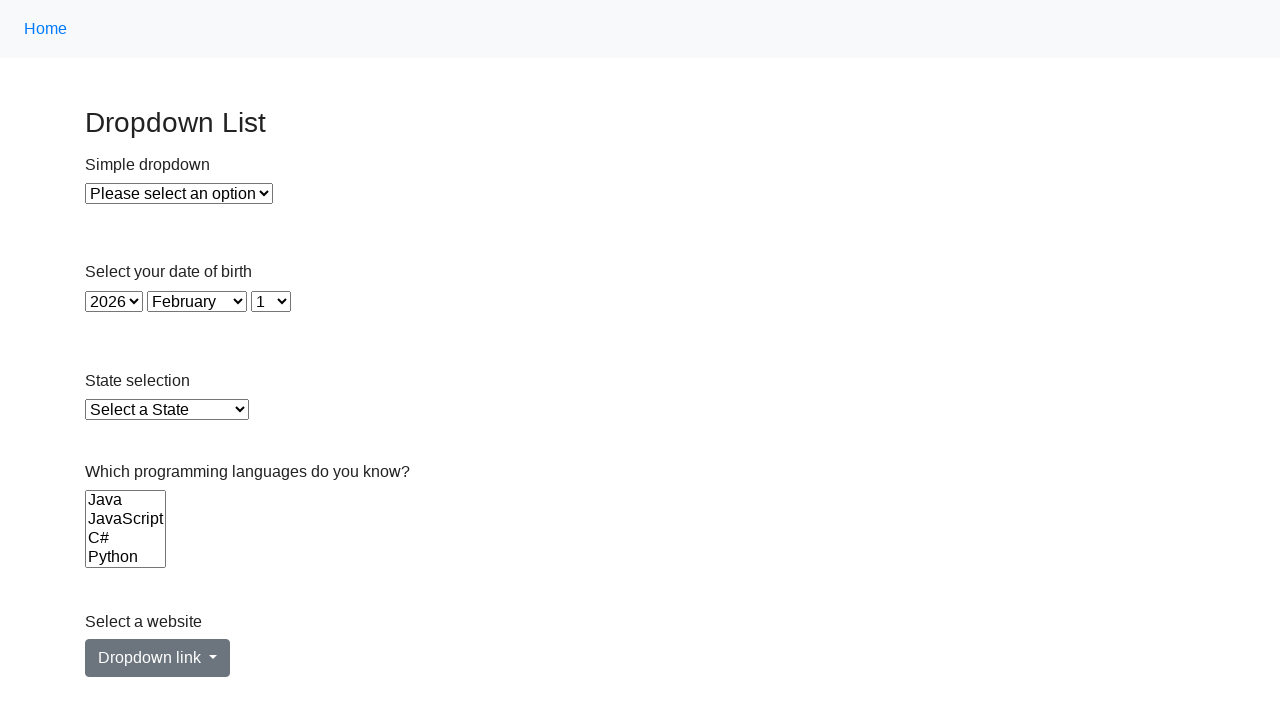

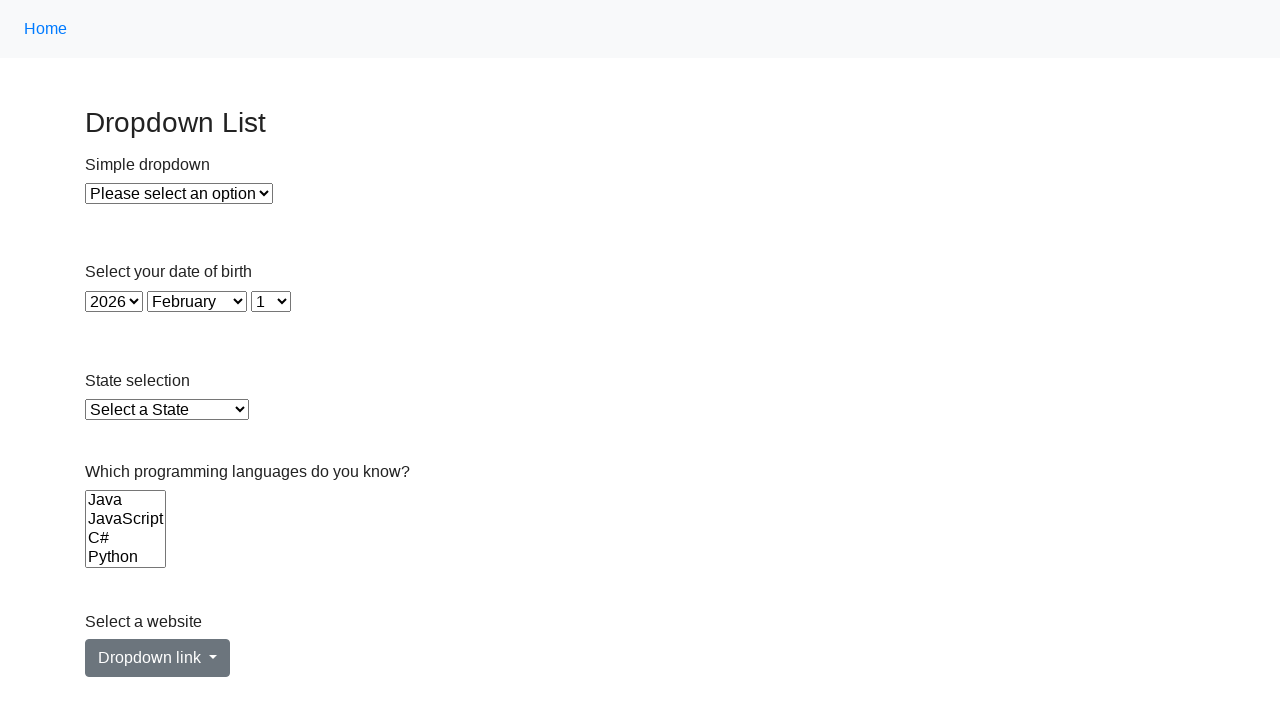